Tests dropdown interaction on a QA practice page by clicking on a dropdown element

Starting URL: http://www.qaclickacademy.com/practice.php

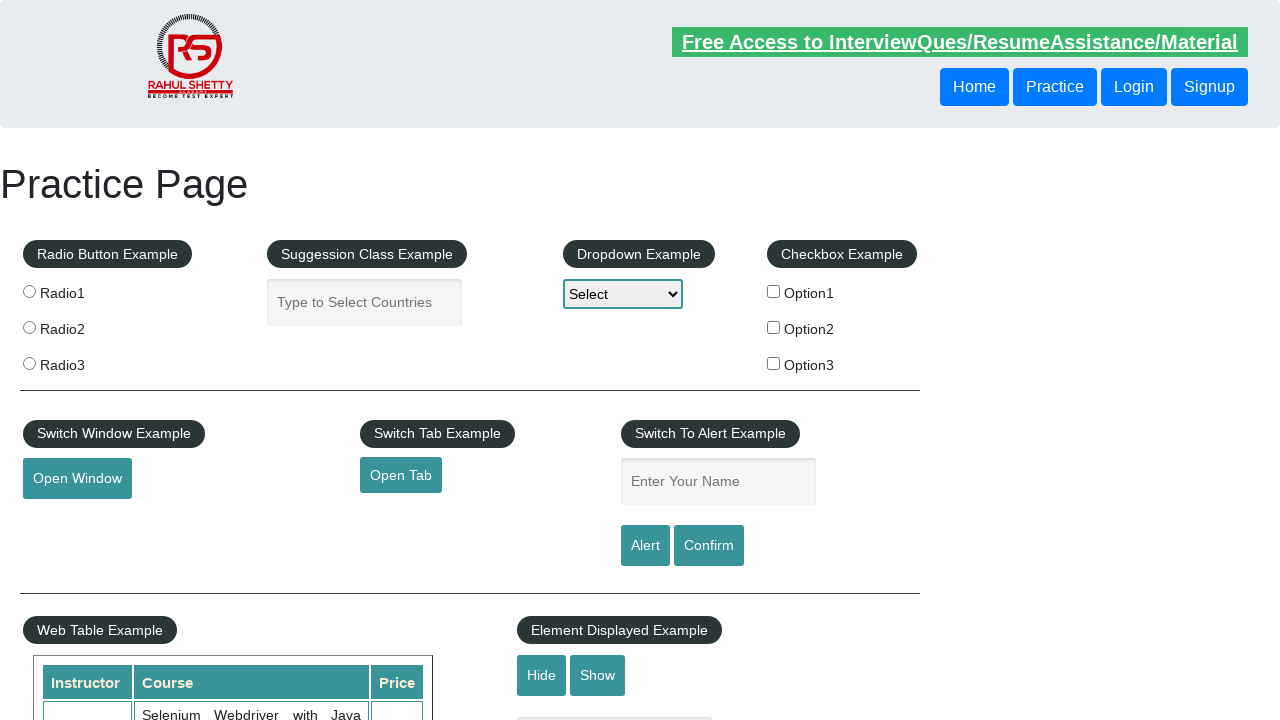

Clicked on dropdown element at (623, 294) on #dropdown-class-example
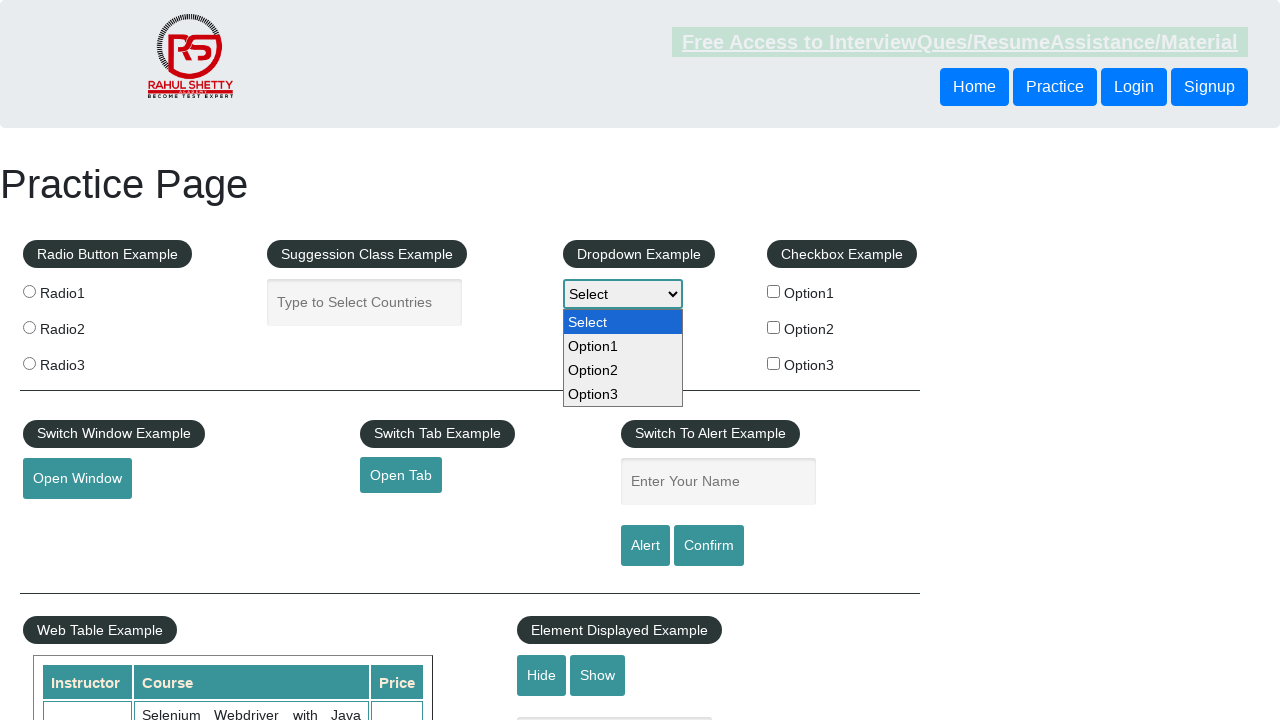

Waited for dropdown to expand
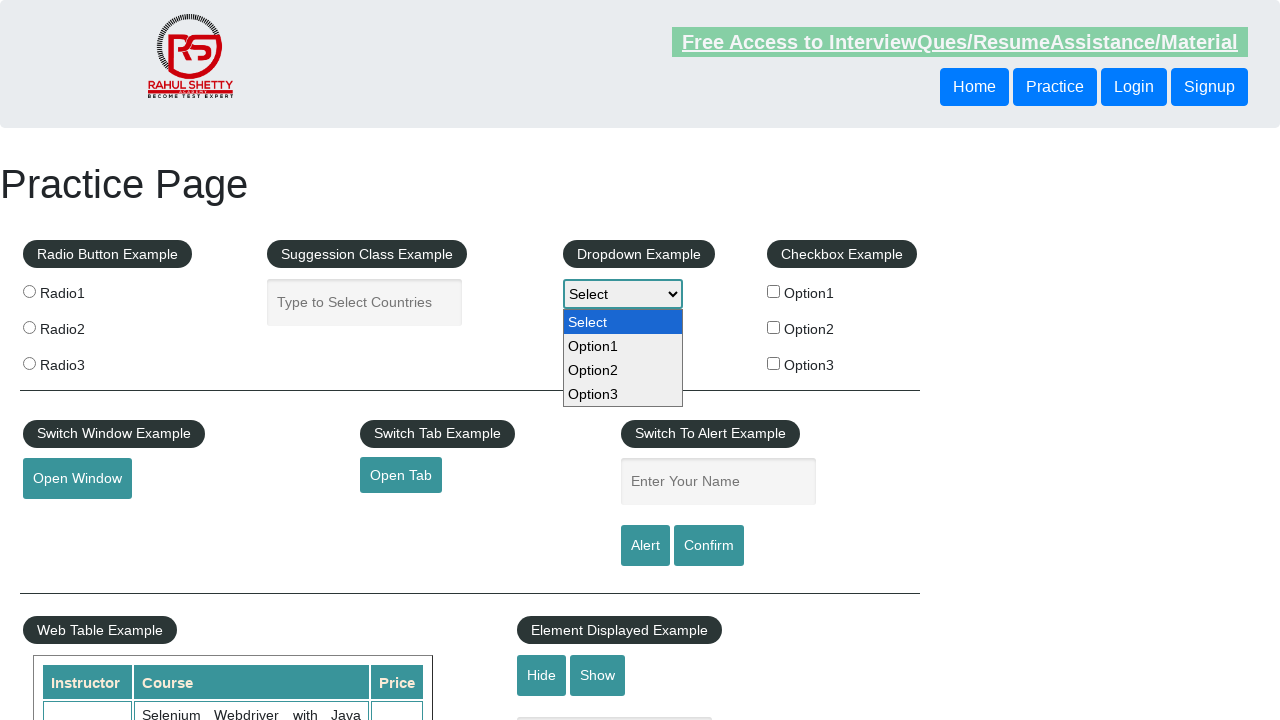

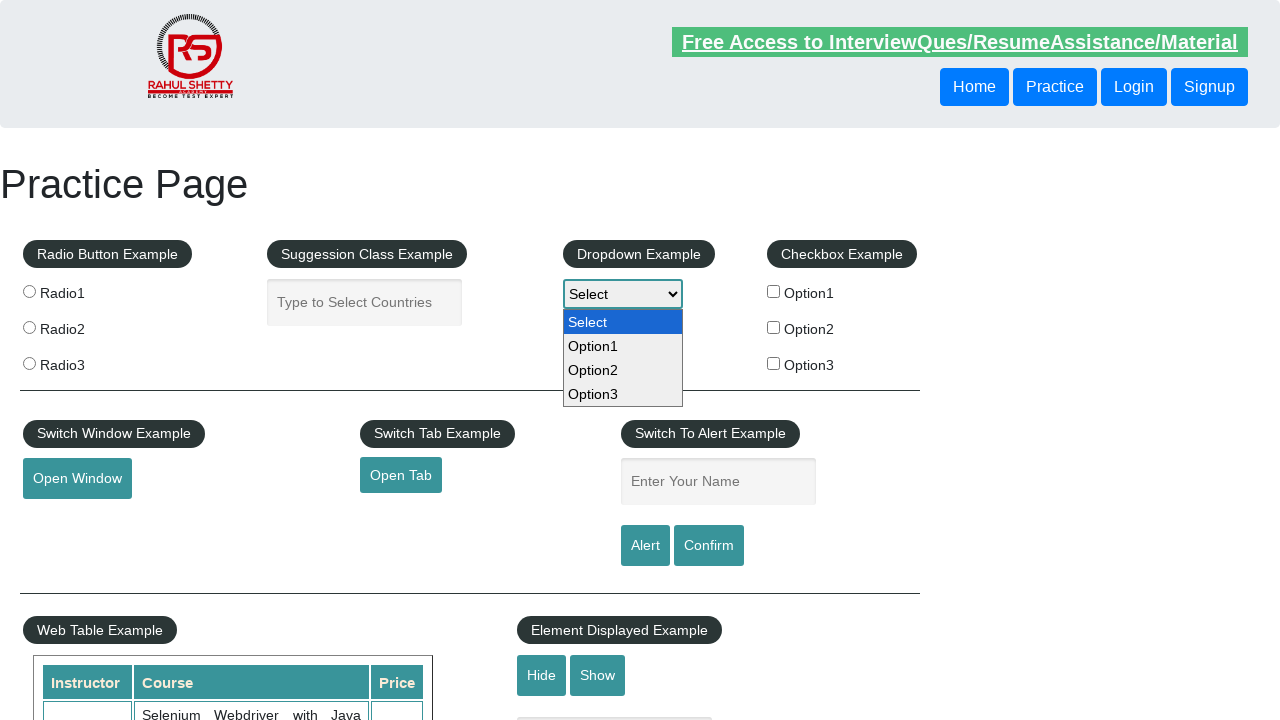